Tests checkbox functionality on a practice page by clicking a Senior Citizen Discount checkbox and verifying its selection state

Starting URL: https://rahulshettyacademy.com/dropdownsPractise/

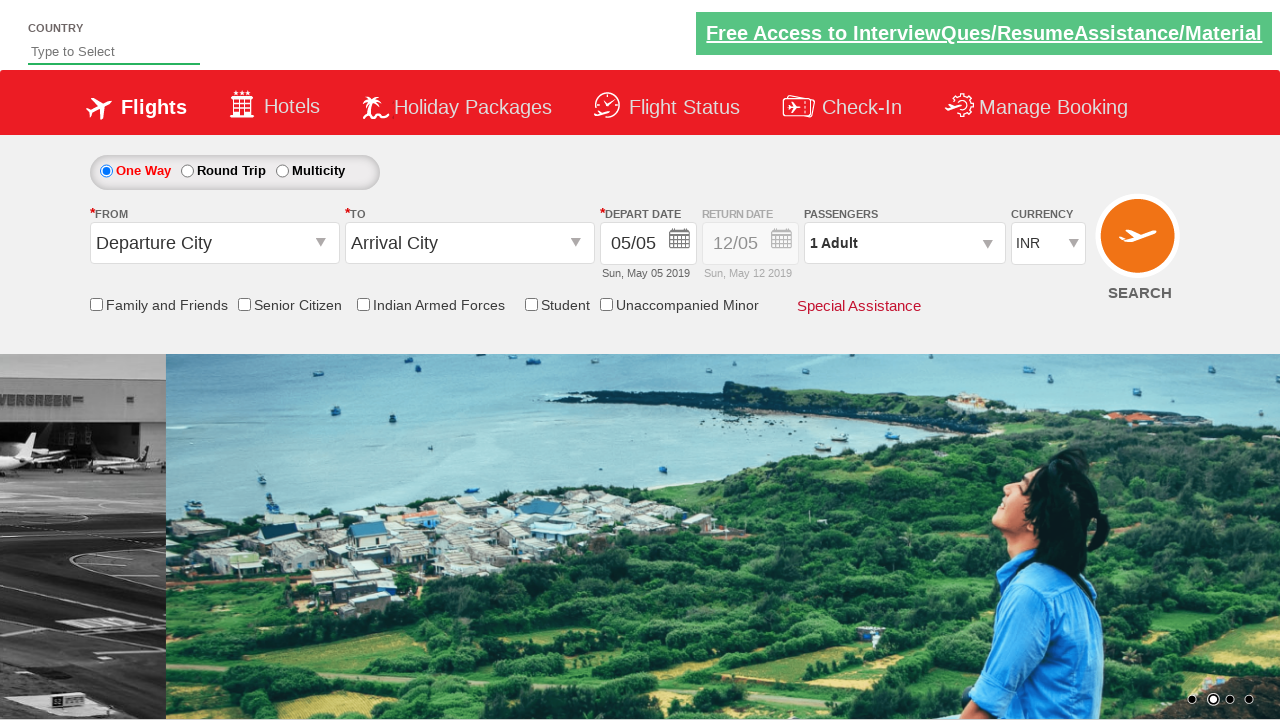

Clicked Senior Citizen Discount checkbox at (244, 304) on input[id*='SeniorCitizenDiscount']
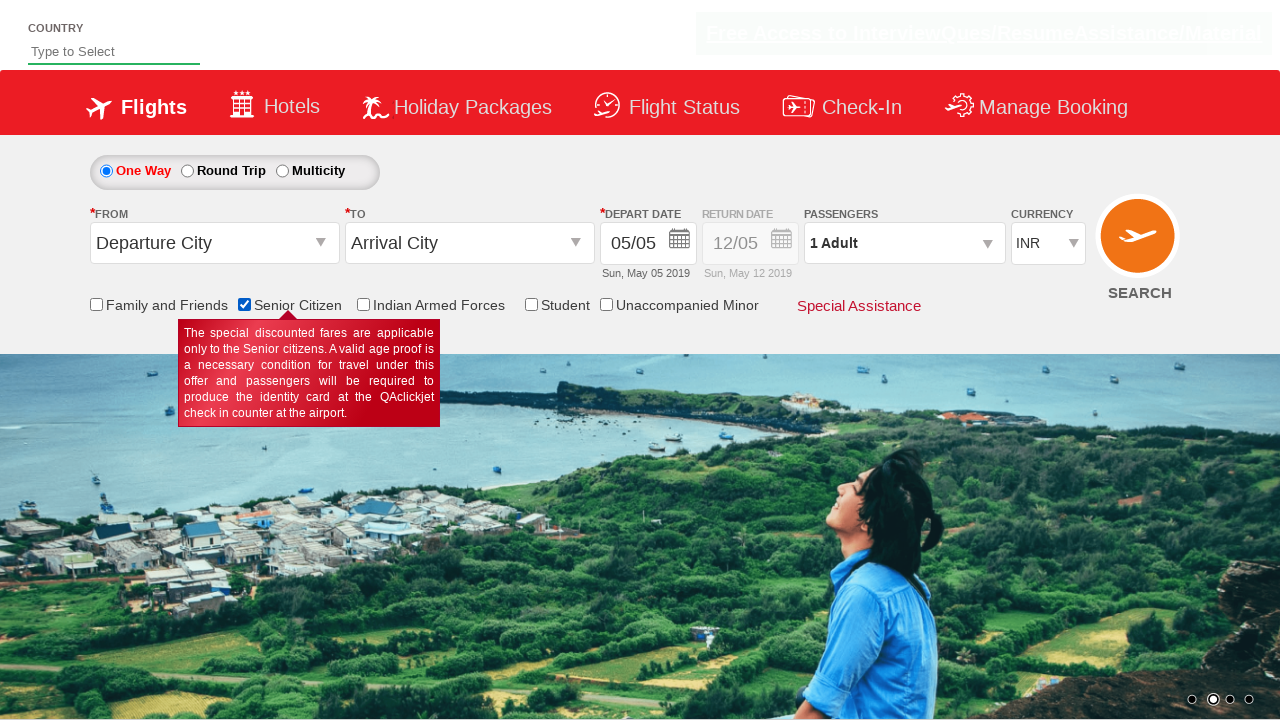

Senior Citizen Discount checkbox is now checked
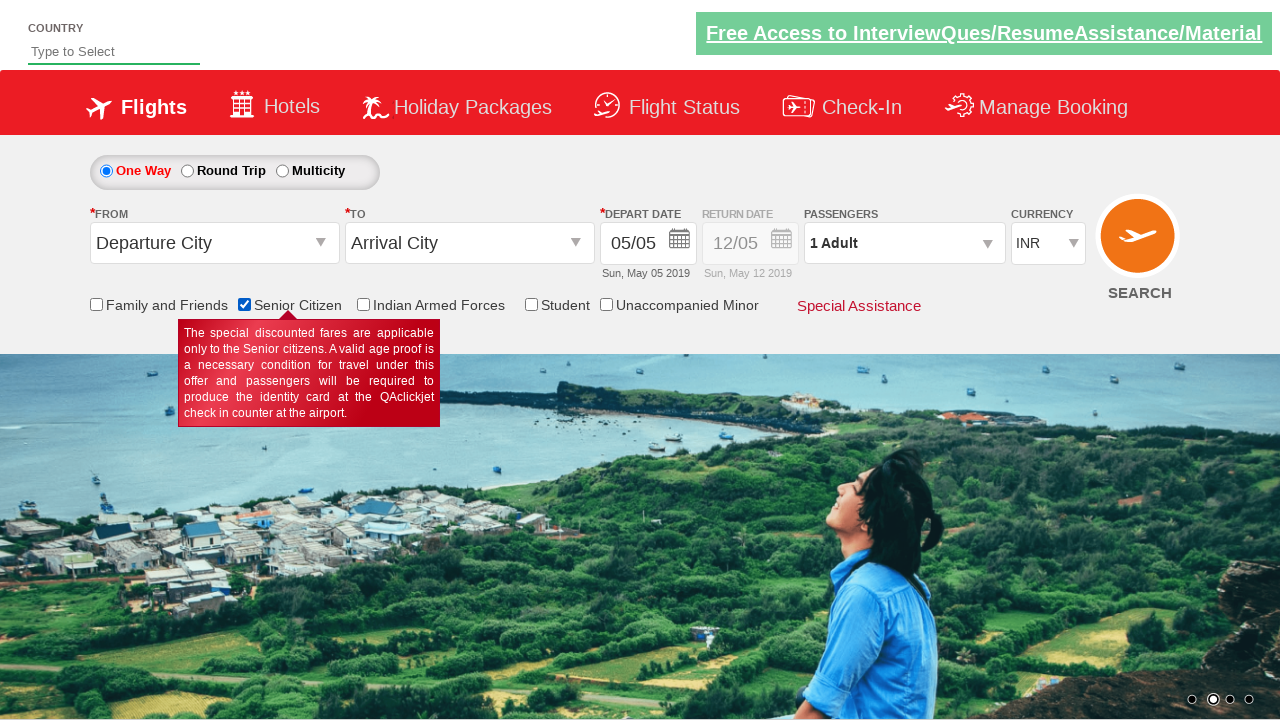

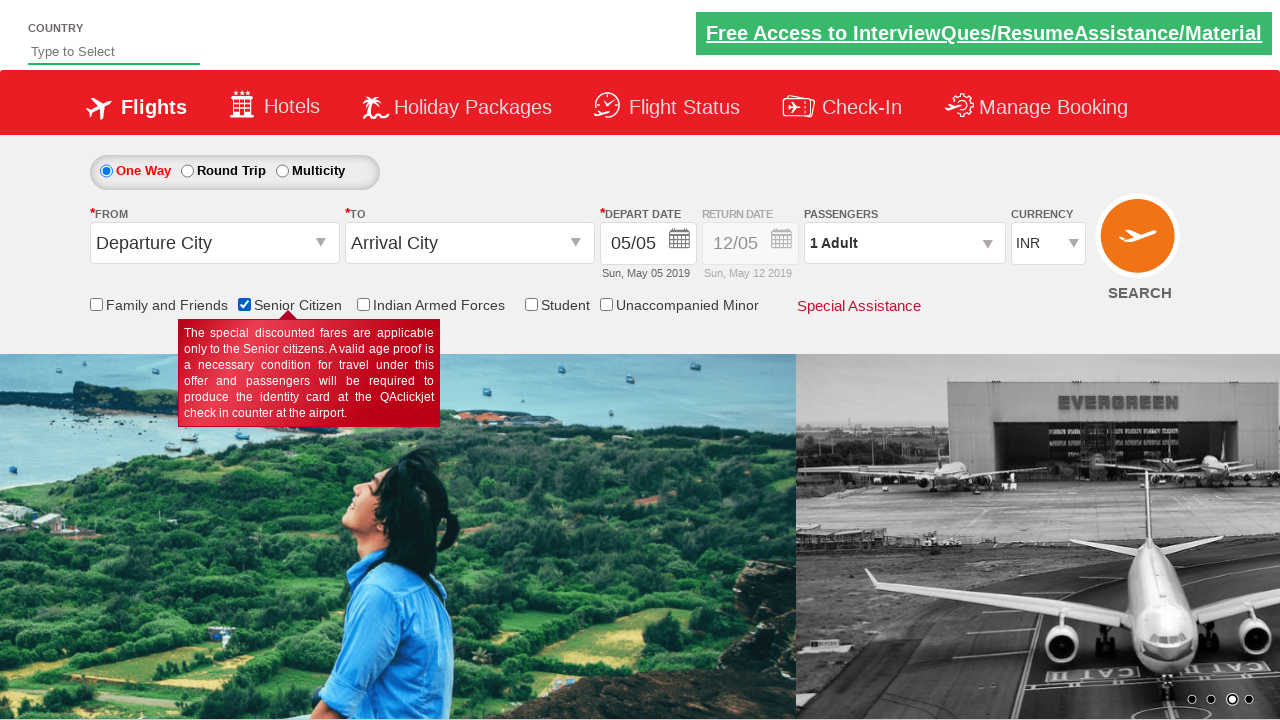